Basic test that navigates to OrangeCRM homepage, maximizes the window, and verifies the page loads by checking the current URL.

Starting URL: https://www.orangecrm.com/

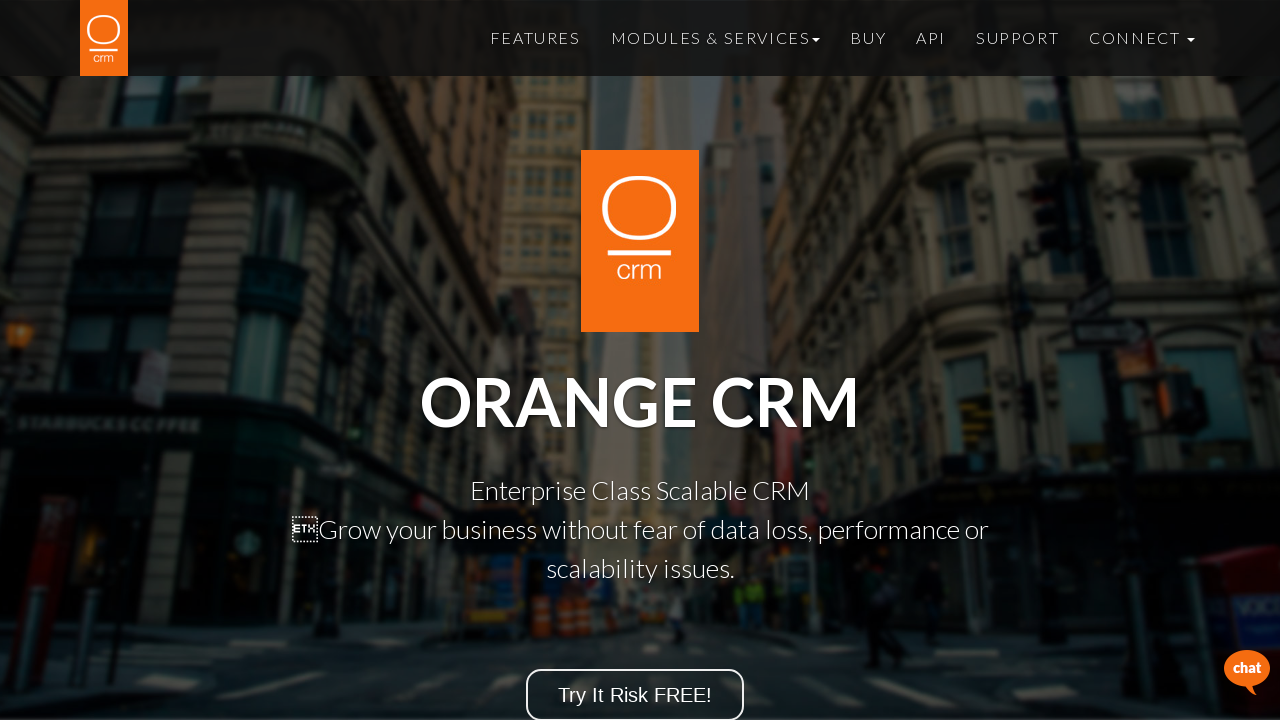

Set viewport size to 1920x1080 to maximize the window
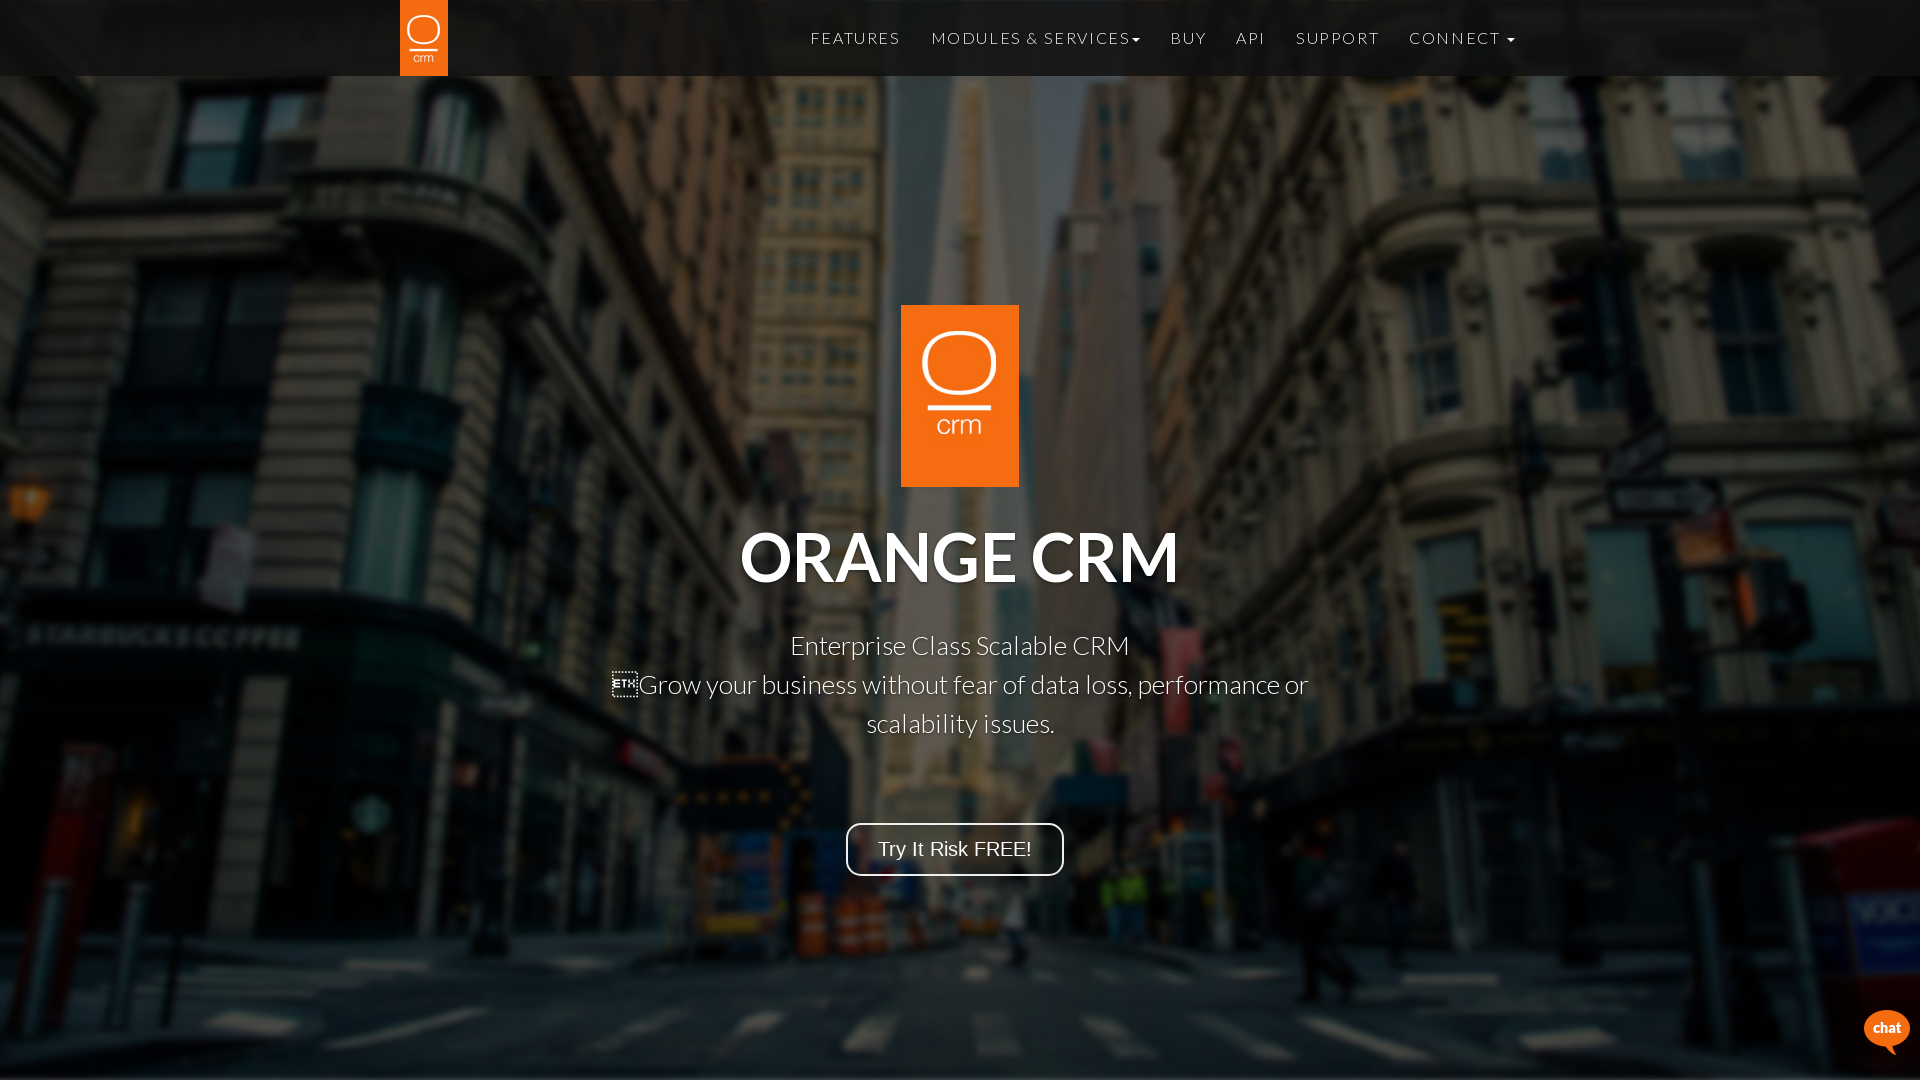

Waited for page DOM to fully load
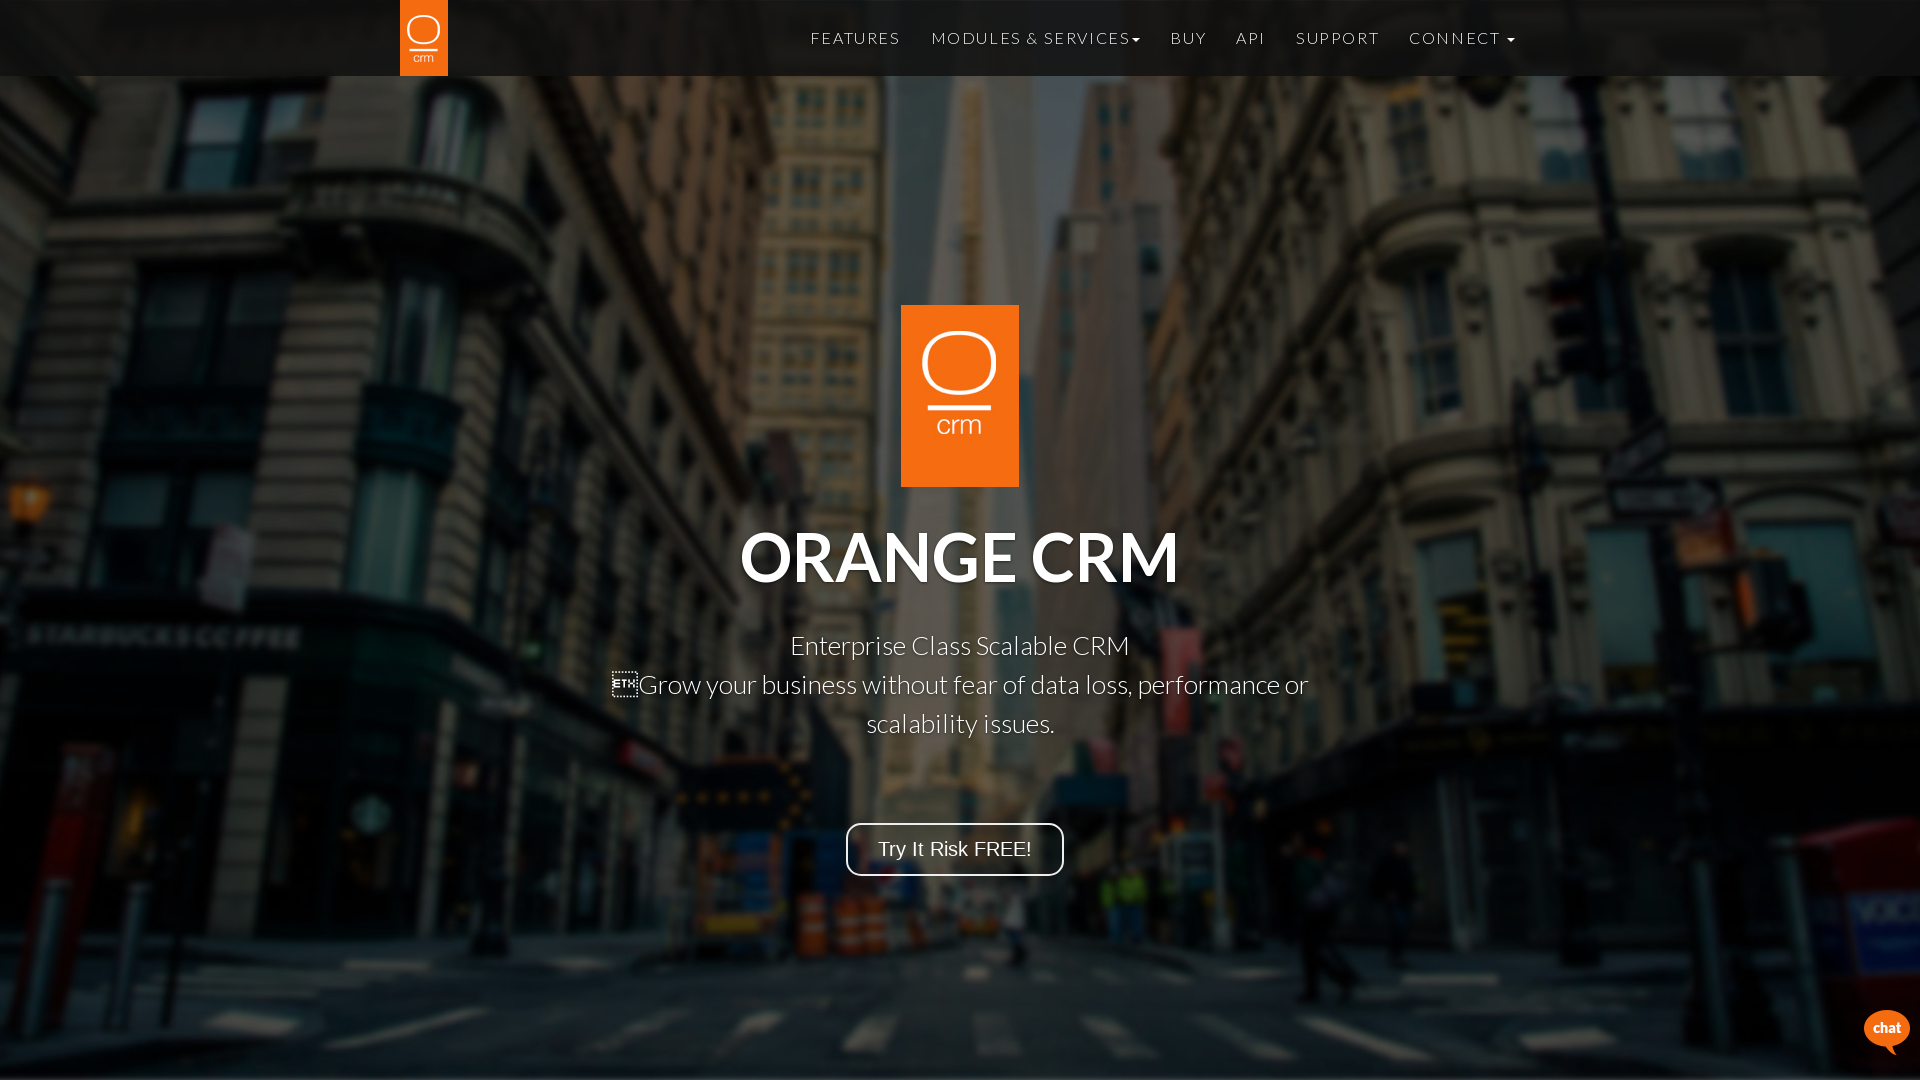

Verified that the current URL contains 'orangecrm.com'
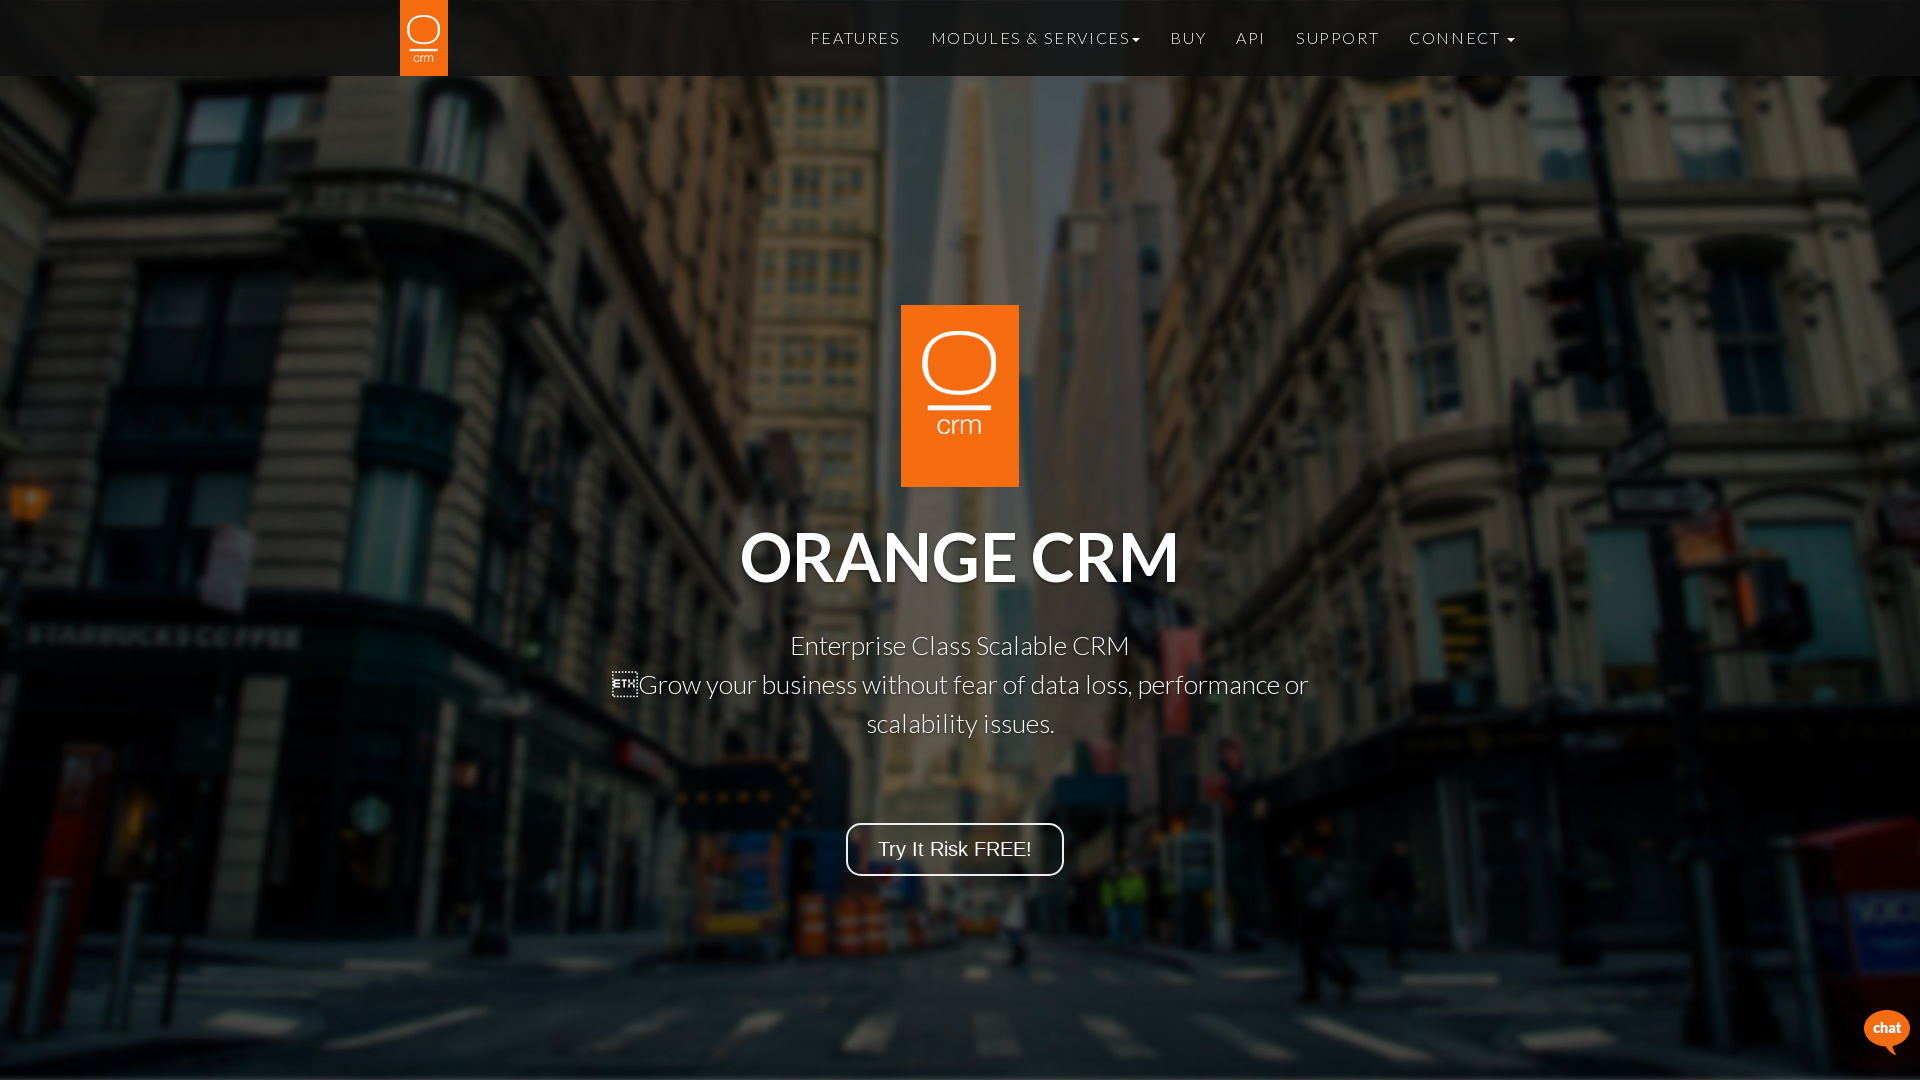

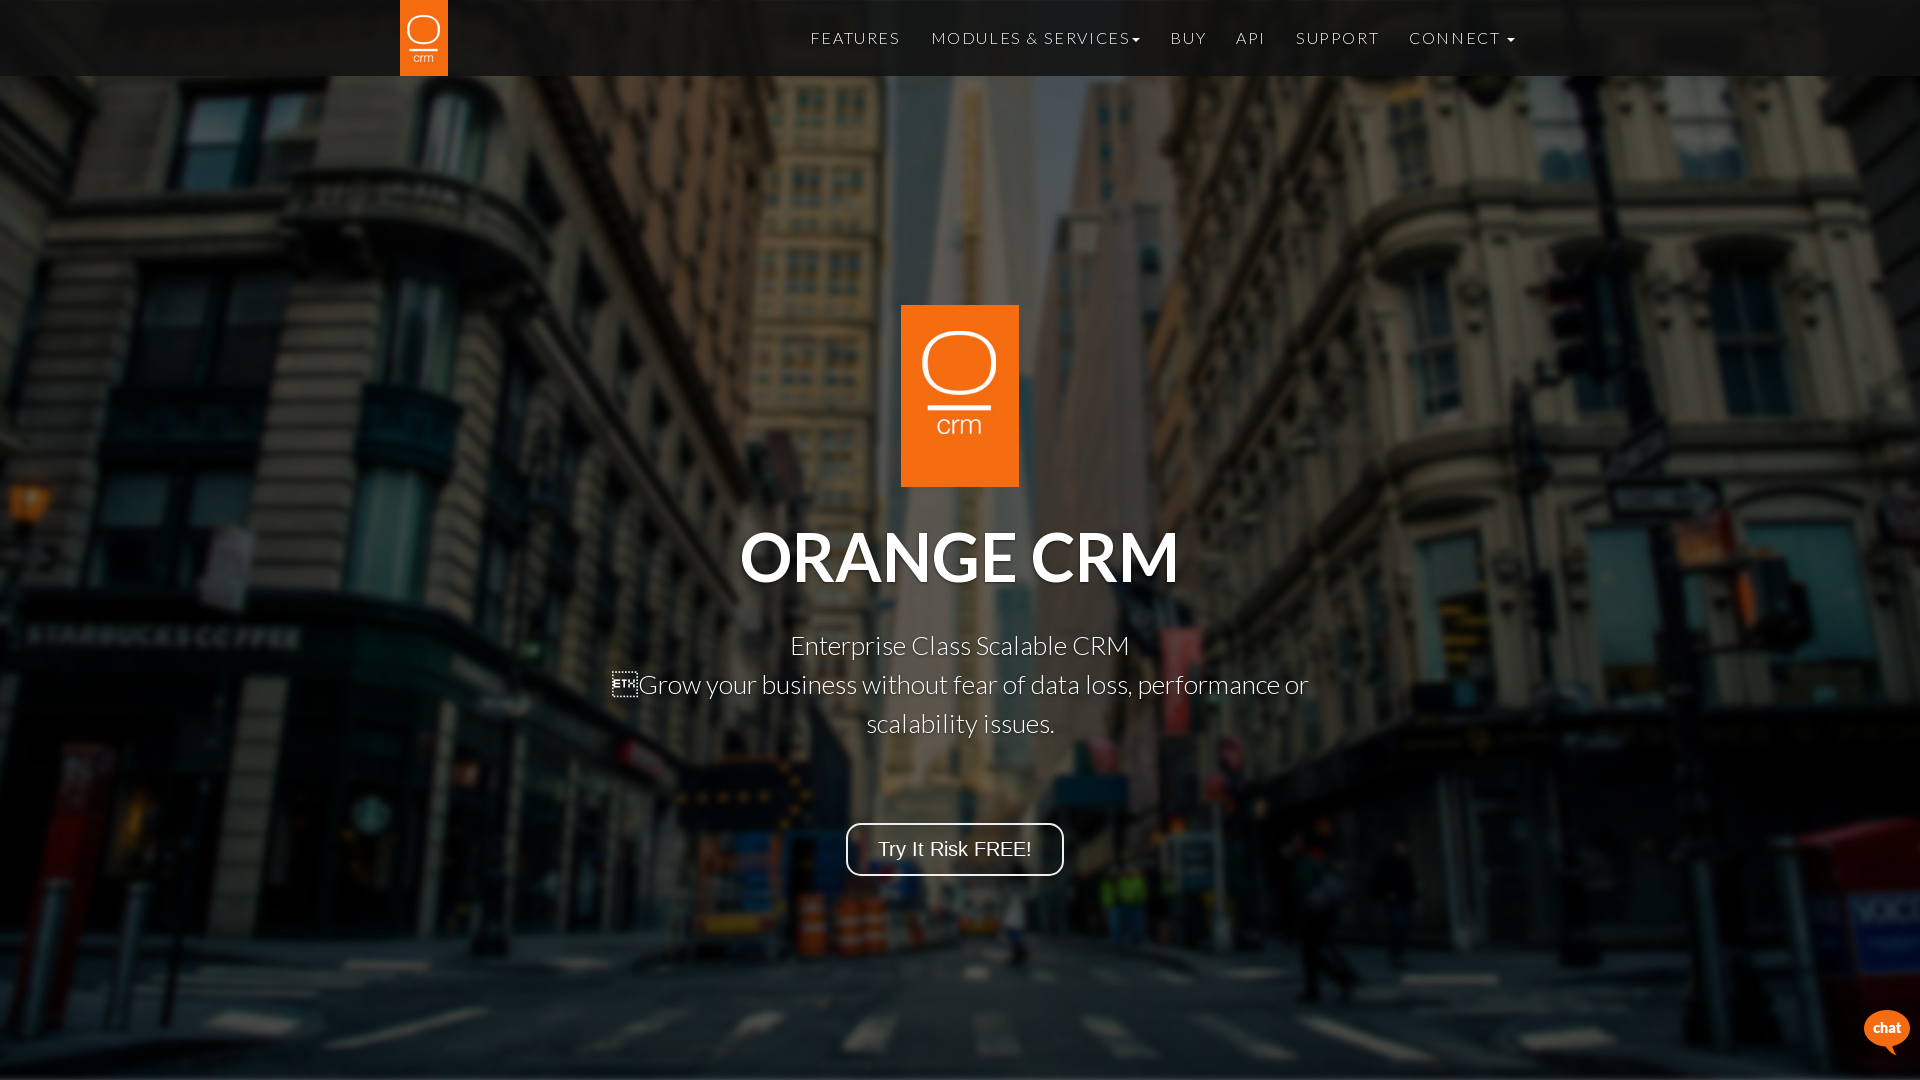